Tests custom radio button on Angular Material by clicking a radio option using JavaScript and verifying selection state

Starting URL: https://material.angular.io/components/radio/examples

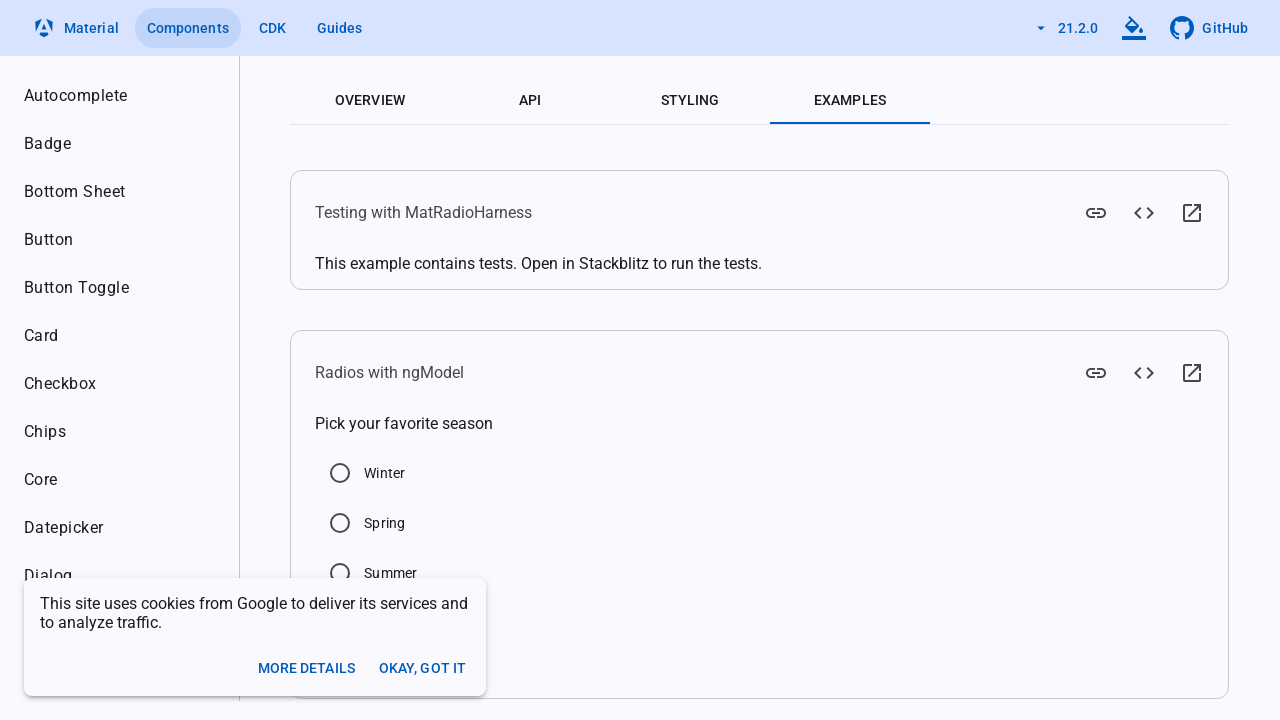

Clicked Spring radio button using force click at (340, 523) on input[value='Spring']
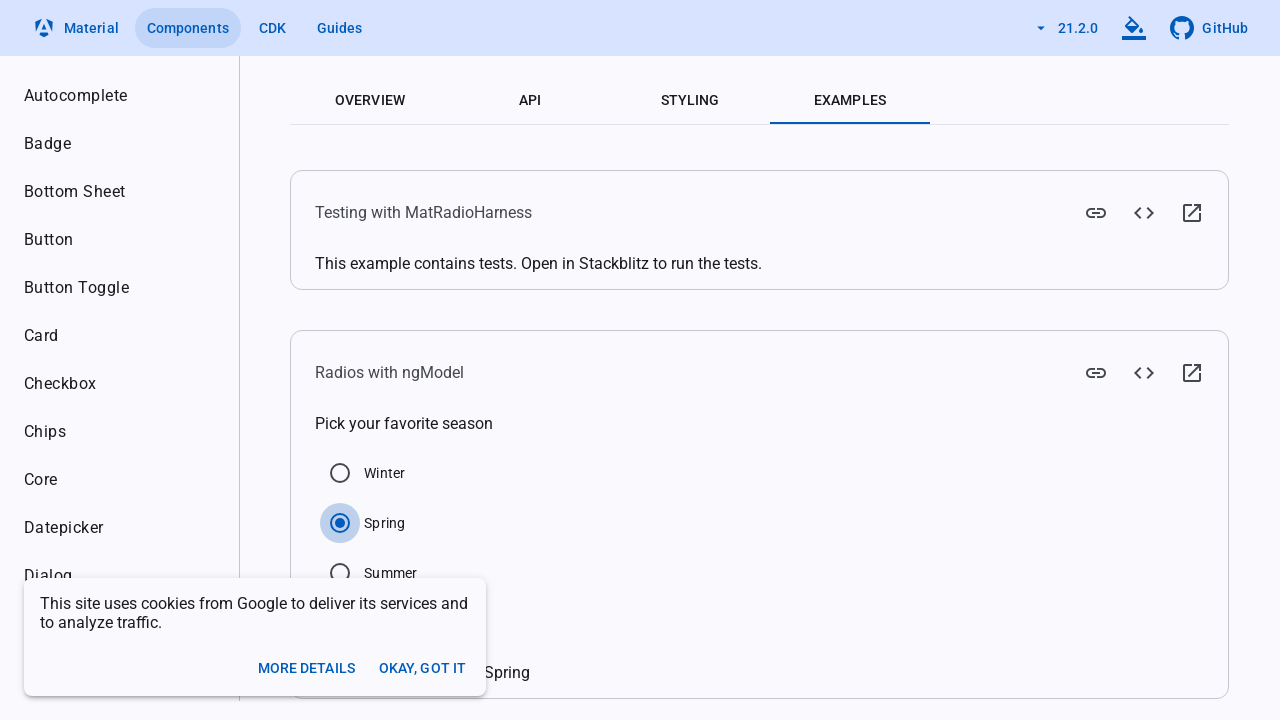

Verified Spring radio button is selected
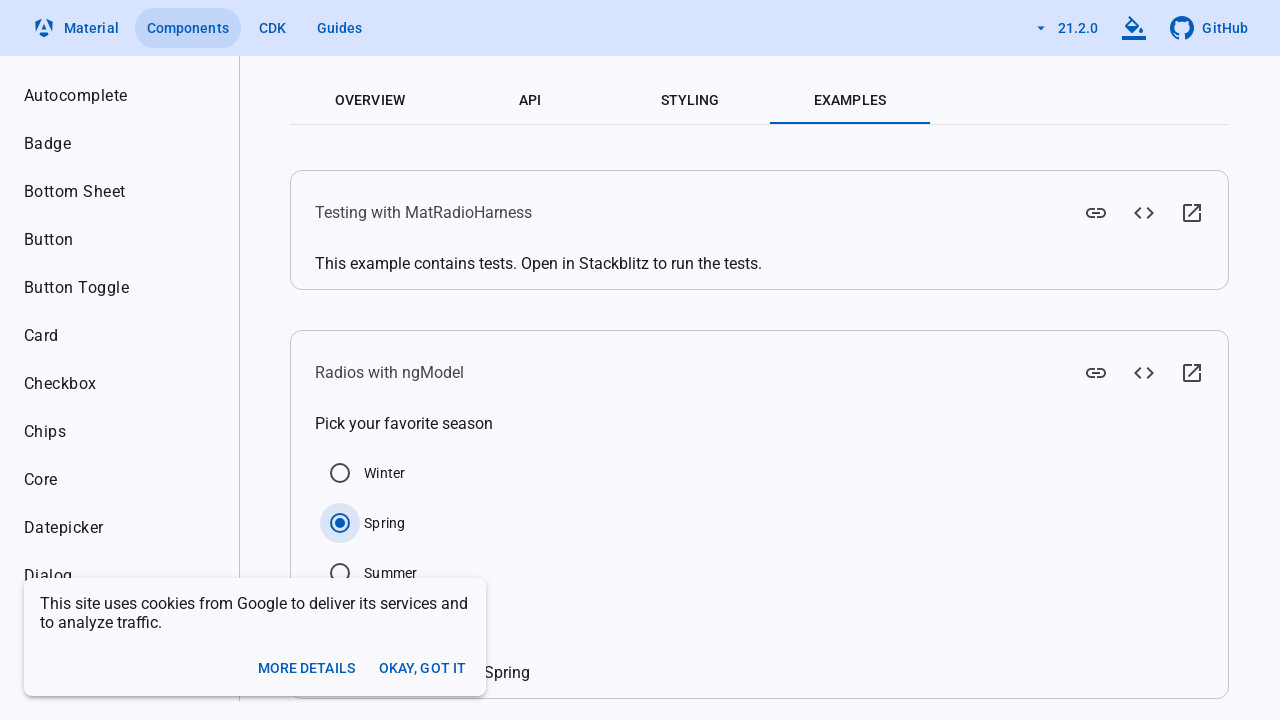

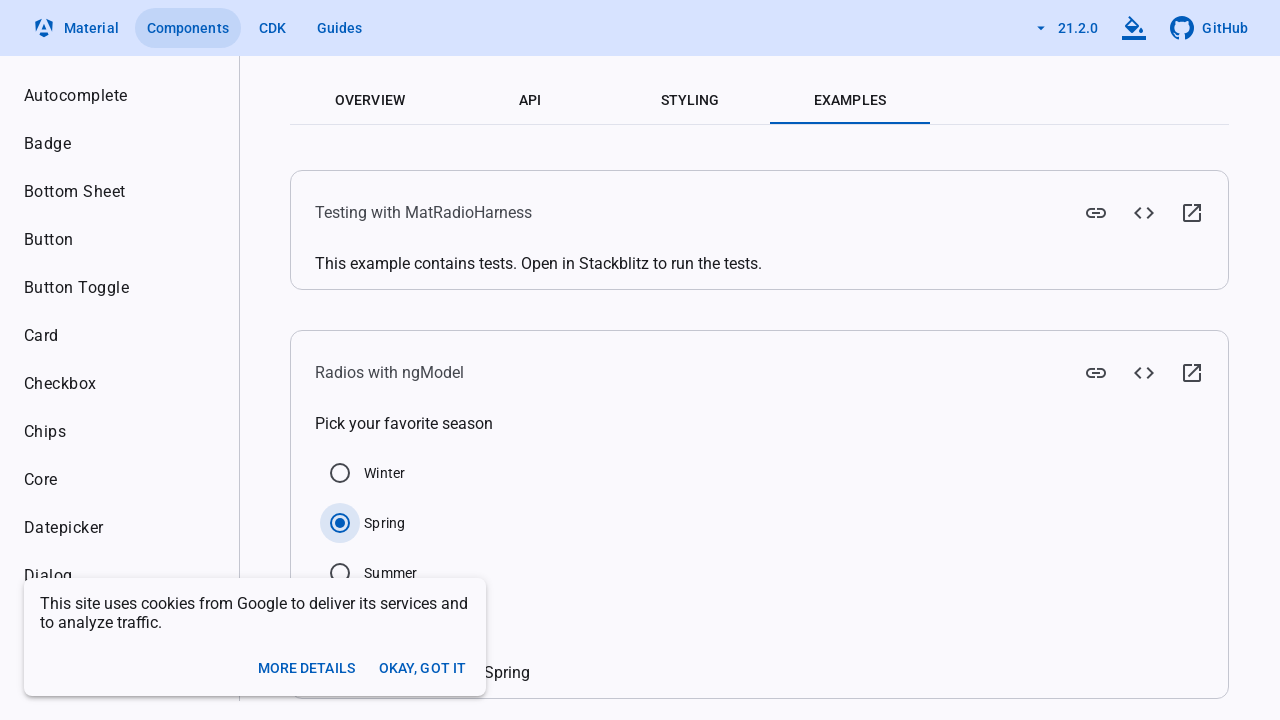